Tests browser navigation functionality by clicking through menu items and using back, forward, and refresh navigation methods

Starting URL: https://demoqa.com/text-box

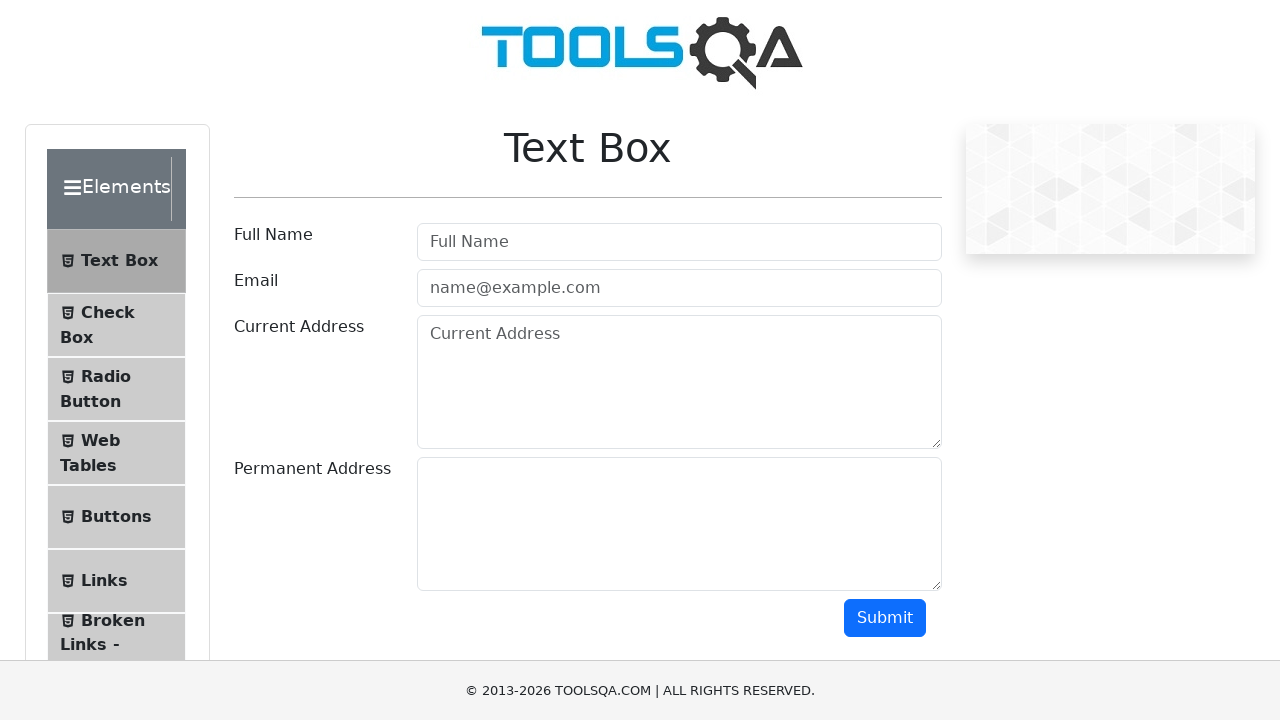

Clicked on Check Box menu item at (108, 312) on xpath=//*[@class='menu-list']//span[contains(text(),'Check Box')]
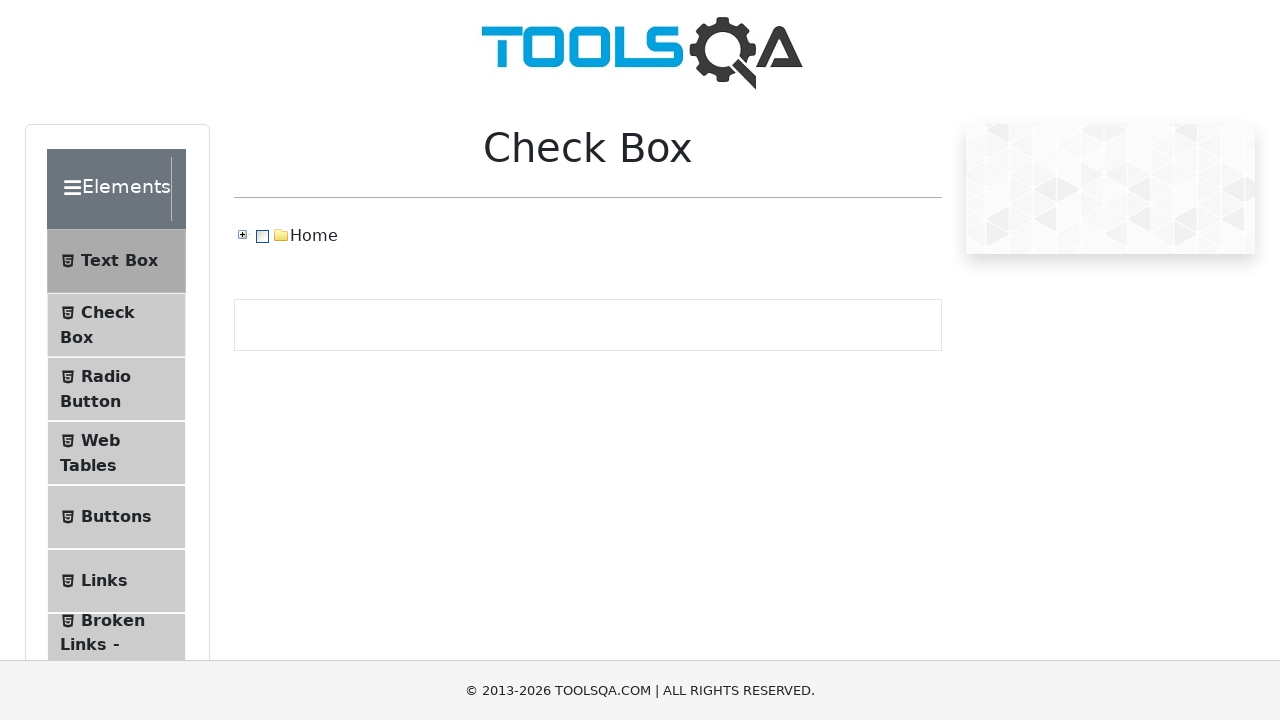

Clicked on Radio Button menu item at (106, 376) on xpath=//*[@class='menu-list']//span[contains(text(),'Radio Button')]
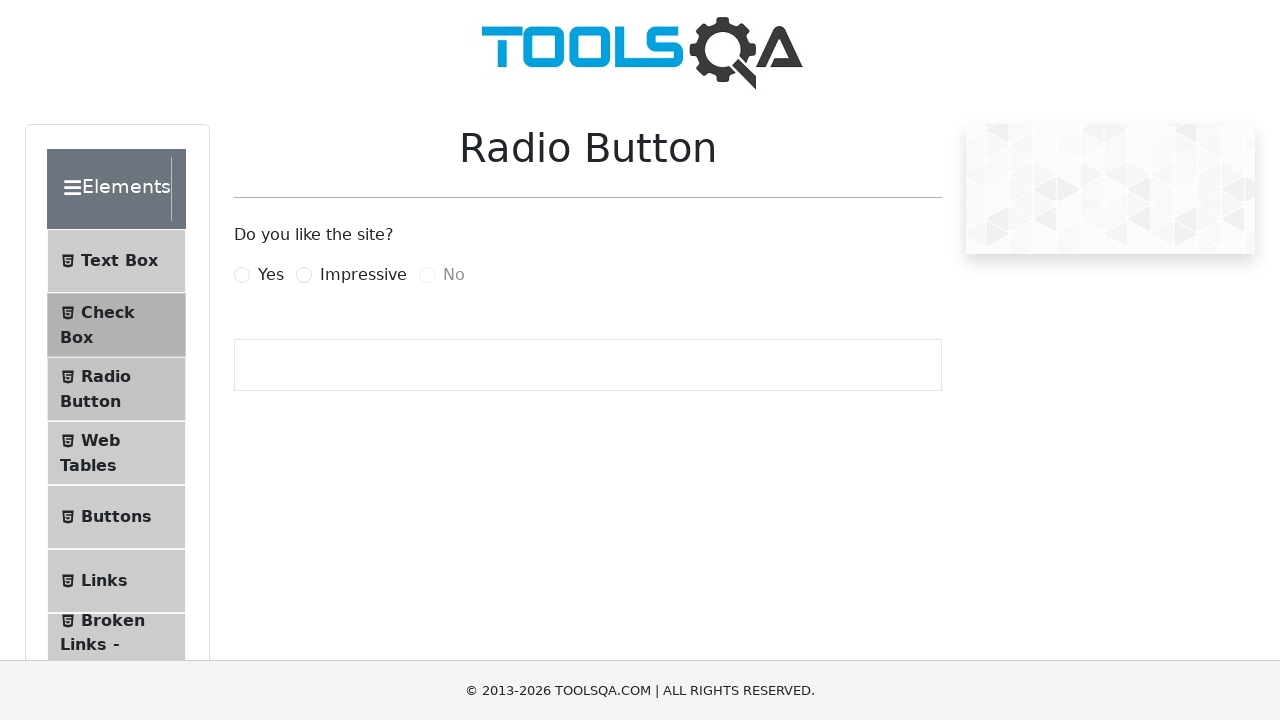

Navigated back from Radio Button page
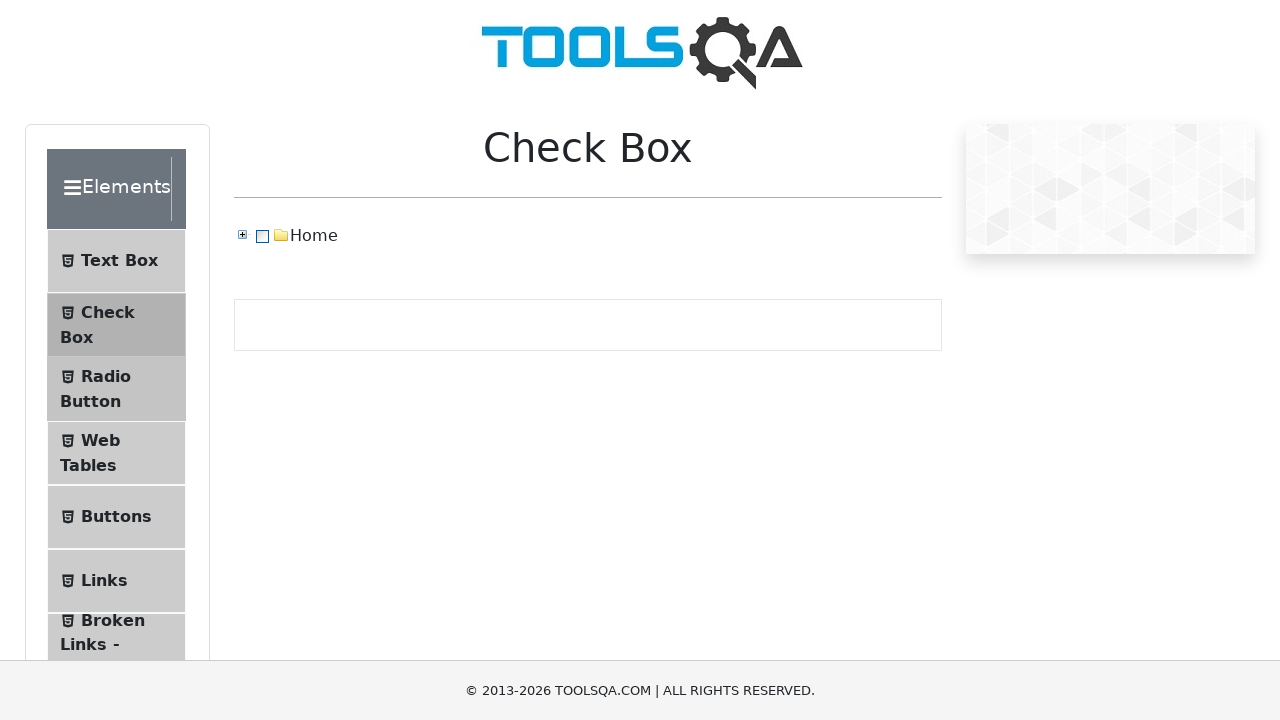

Navigated back again to Check Box page
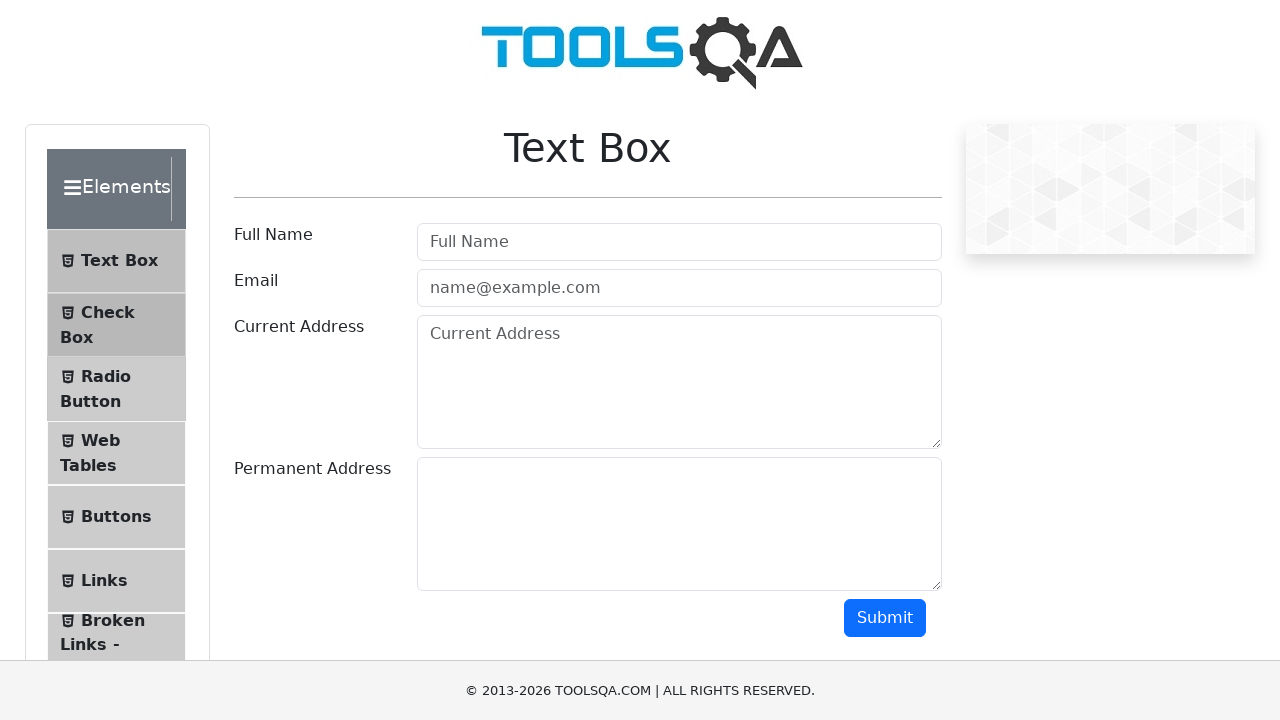

Navigated forward to Radio Button page
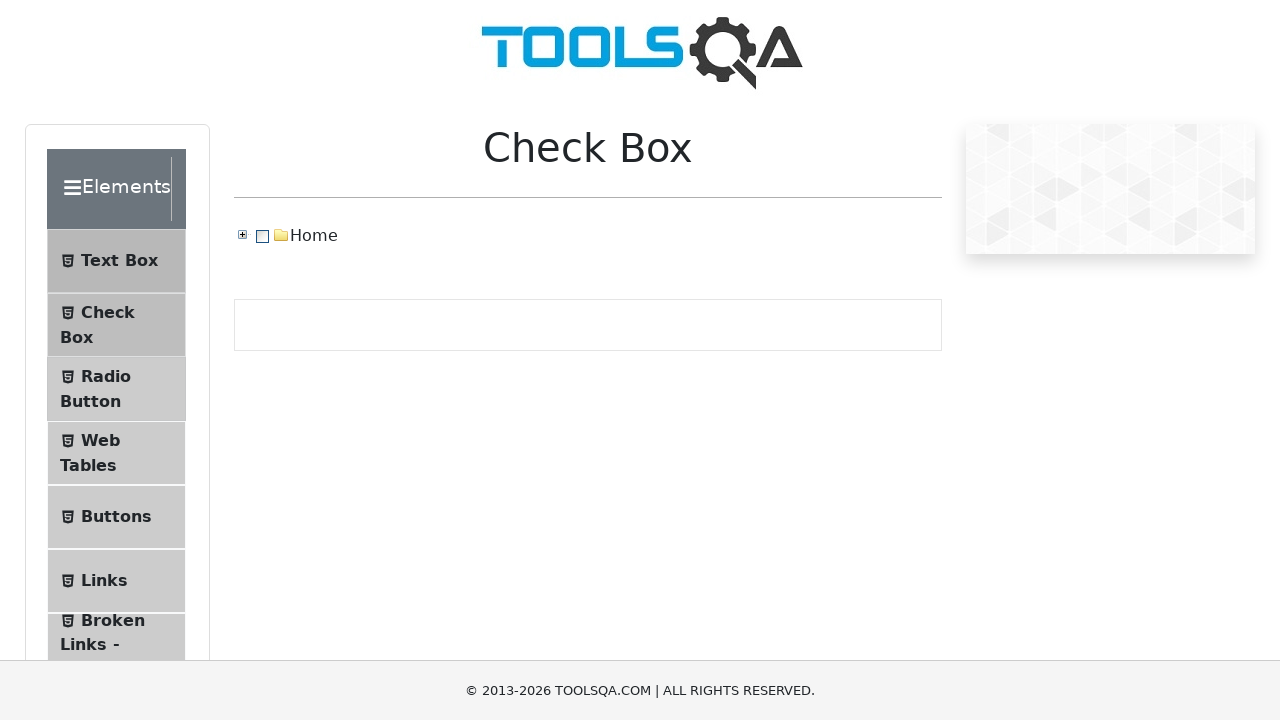

Refreshed the Radio Button page
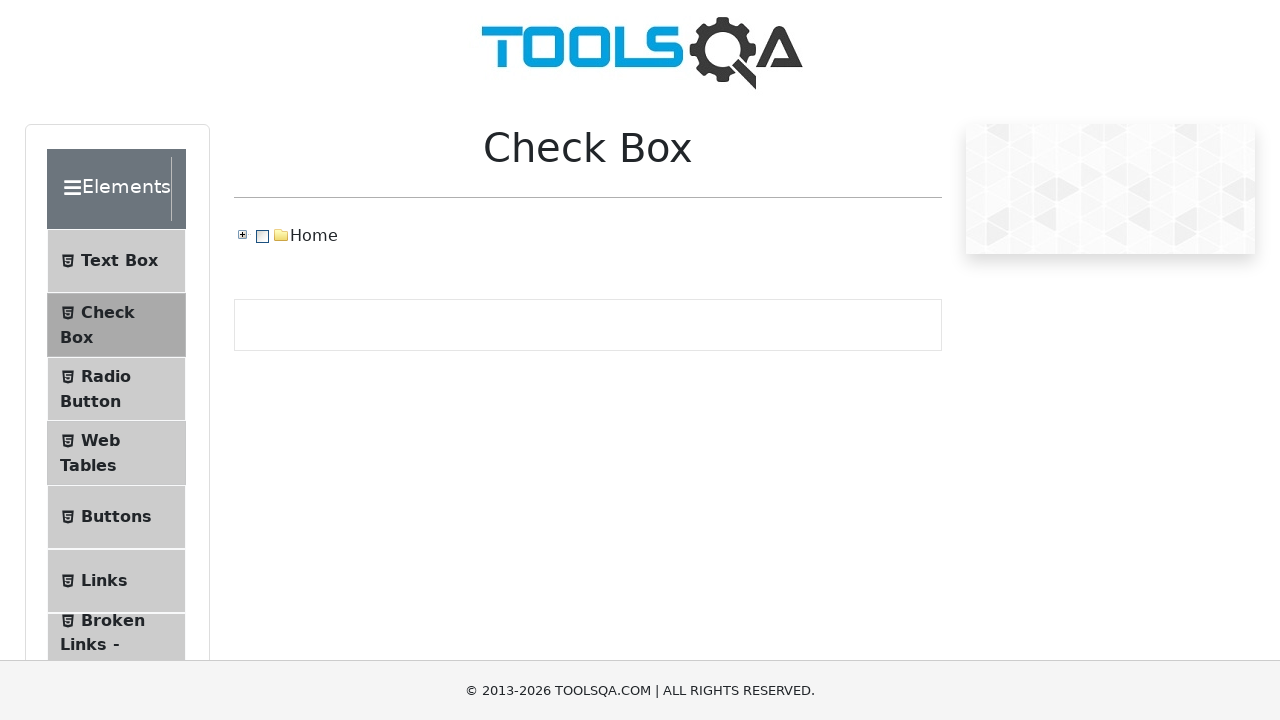

Navigated back to Check Box page
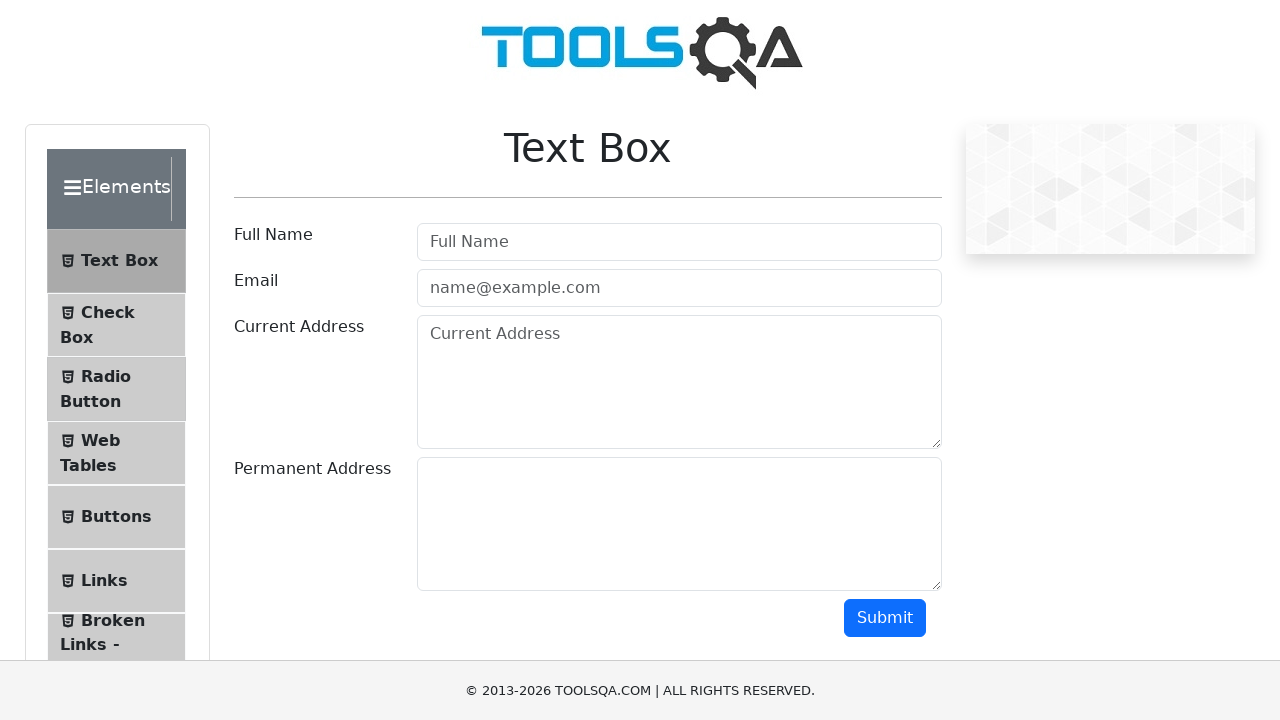

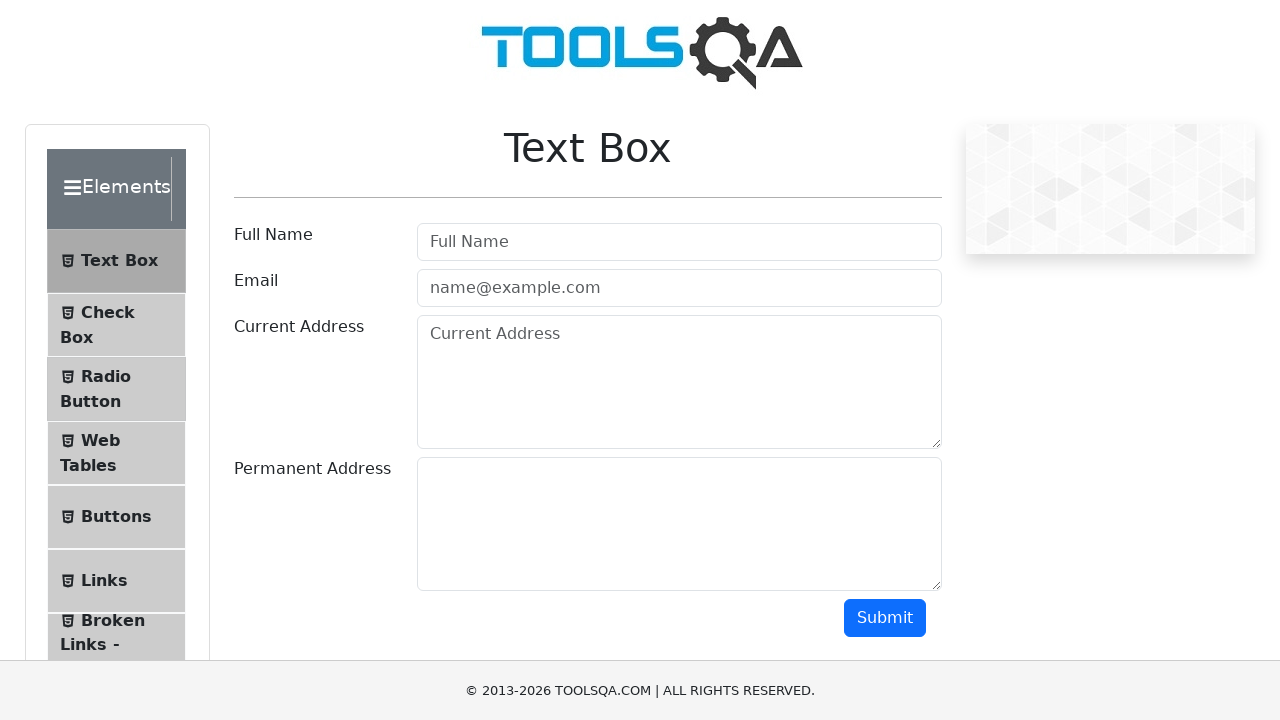